Visits Microsoft's homepage and waits for the page to load, verifying the page is accessible.

Starting URL: https://www.microsoft.com

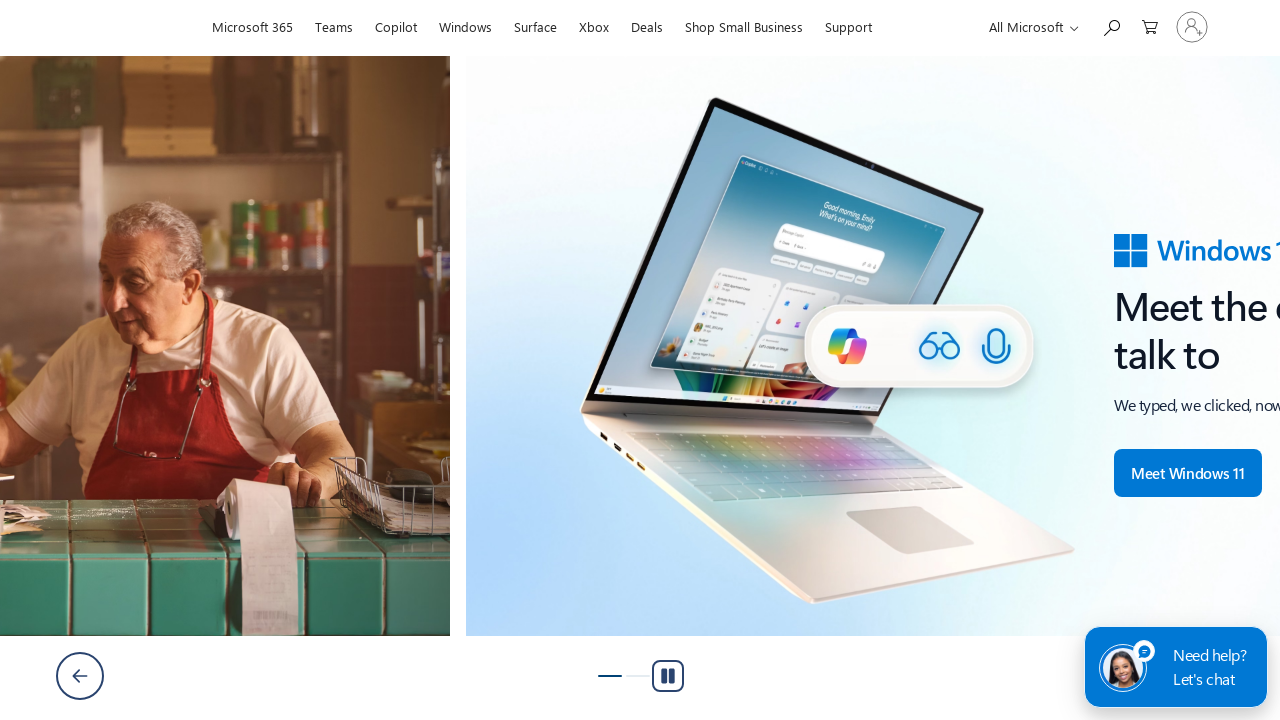

Waited for page DOM content to load
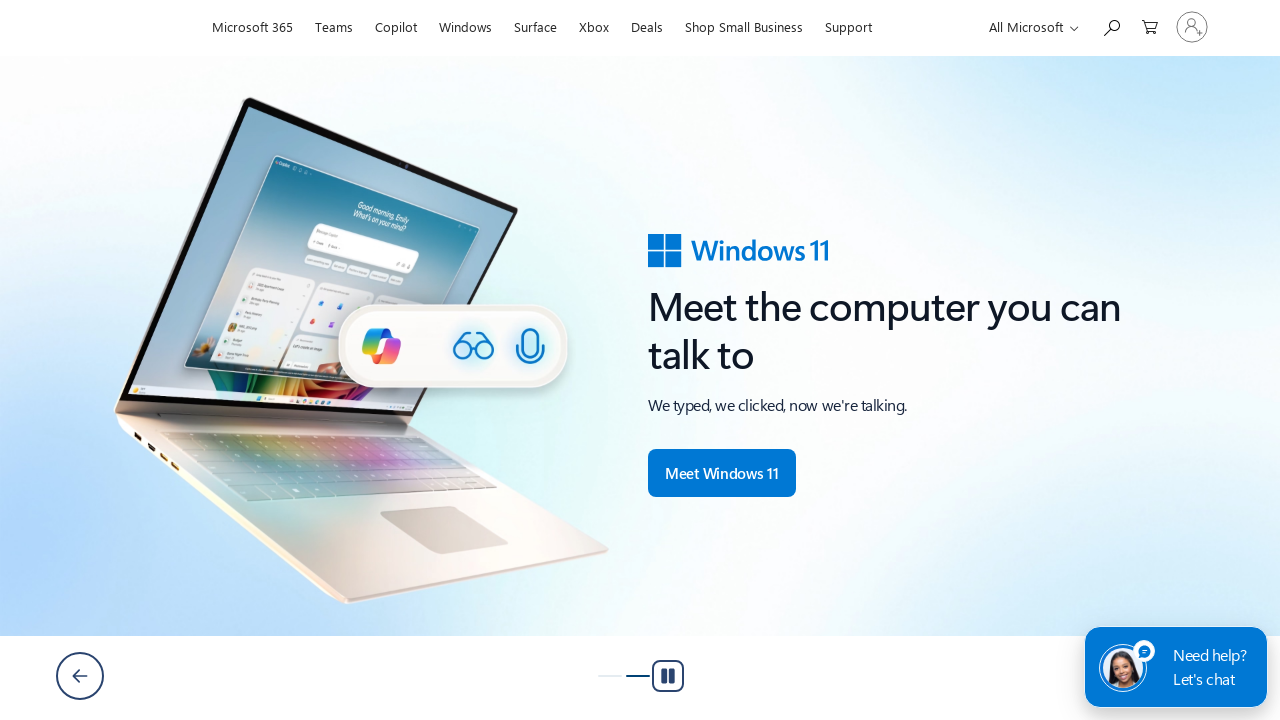

Verified page title exists and Microsoft homepage is accessible
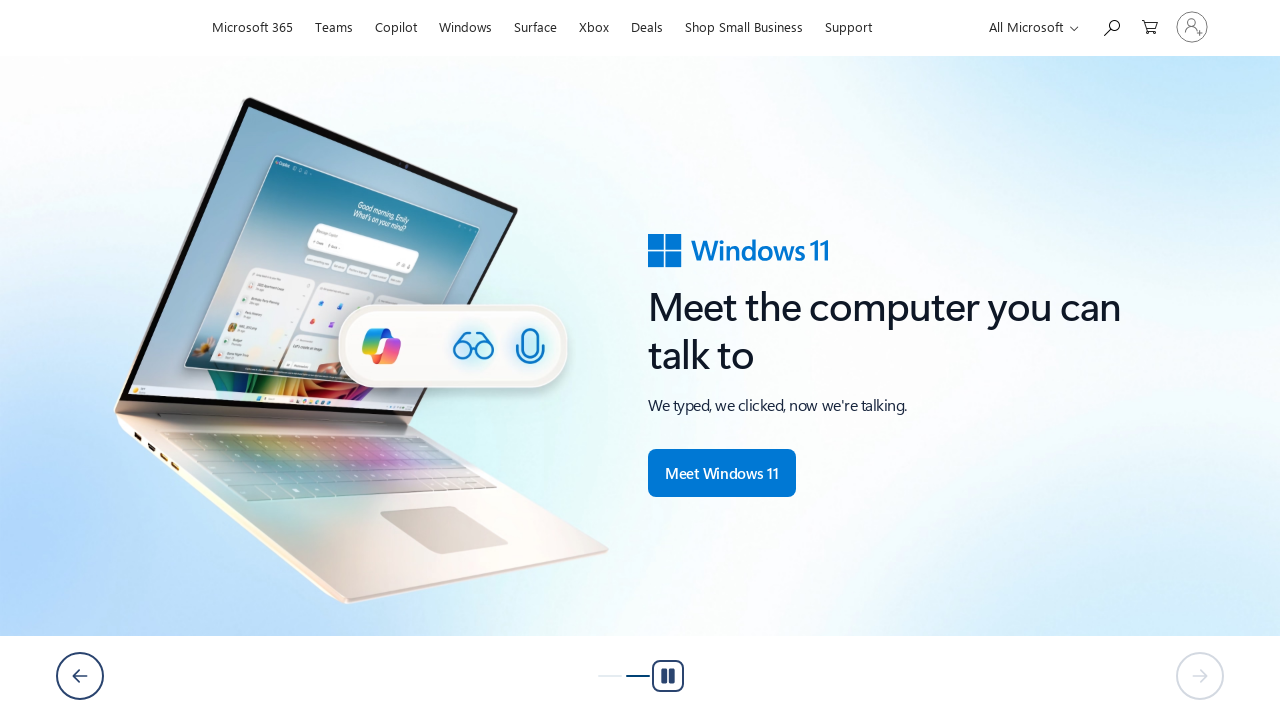

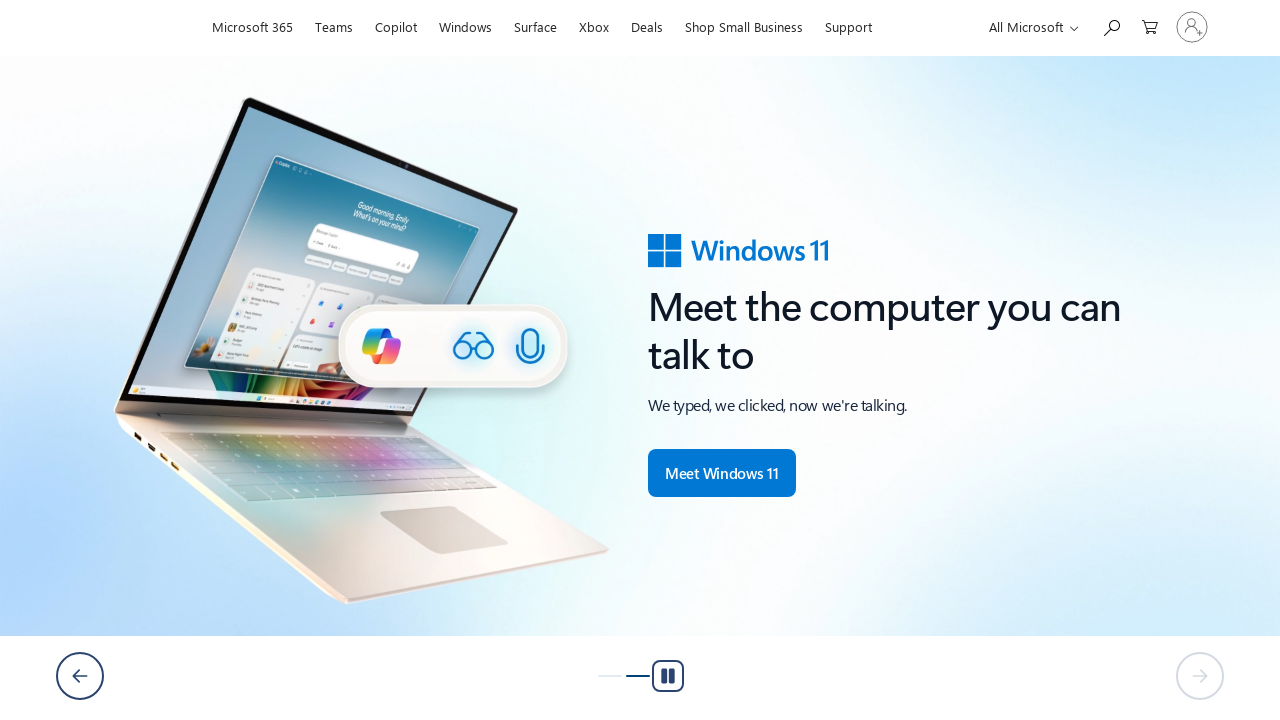